Navigates to a Stepik lesson page, fills in an answer in a text area, and clicks the submit button to attempt submitting a solution.

Starting URL: https://stepik.org/lesson/25969/step/12

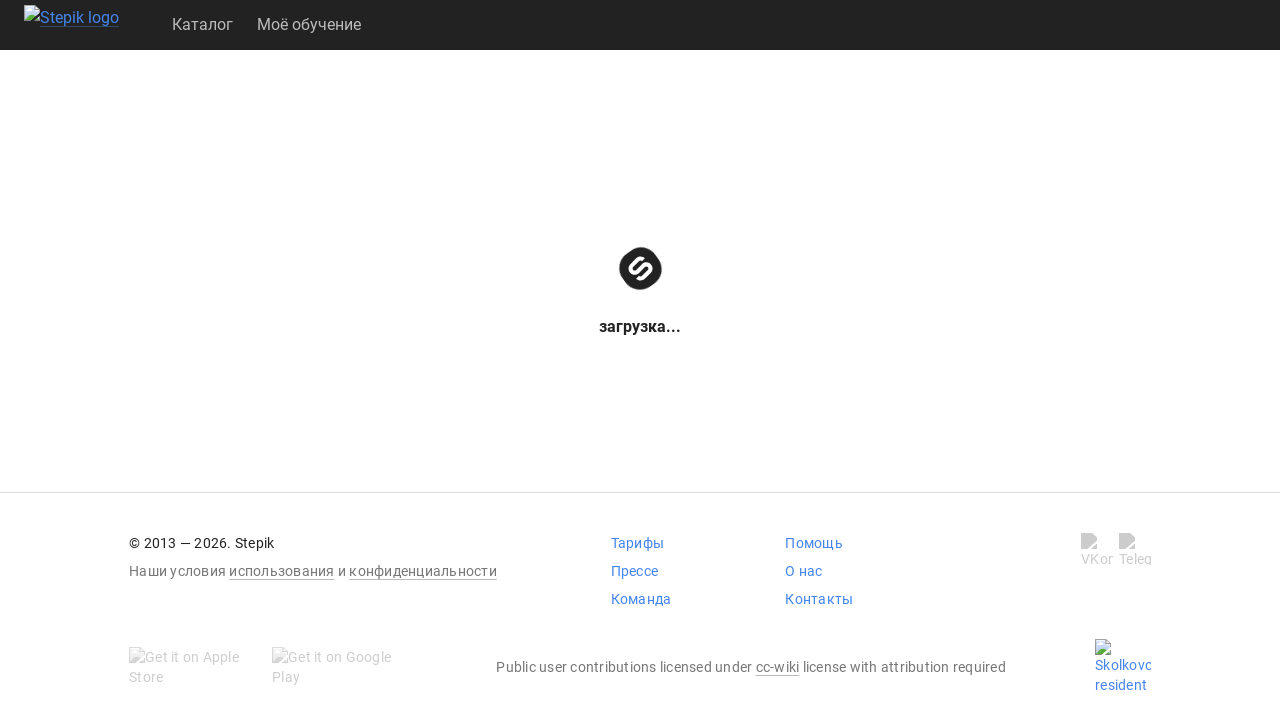

Waited for textarea element to load
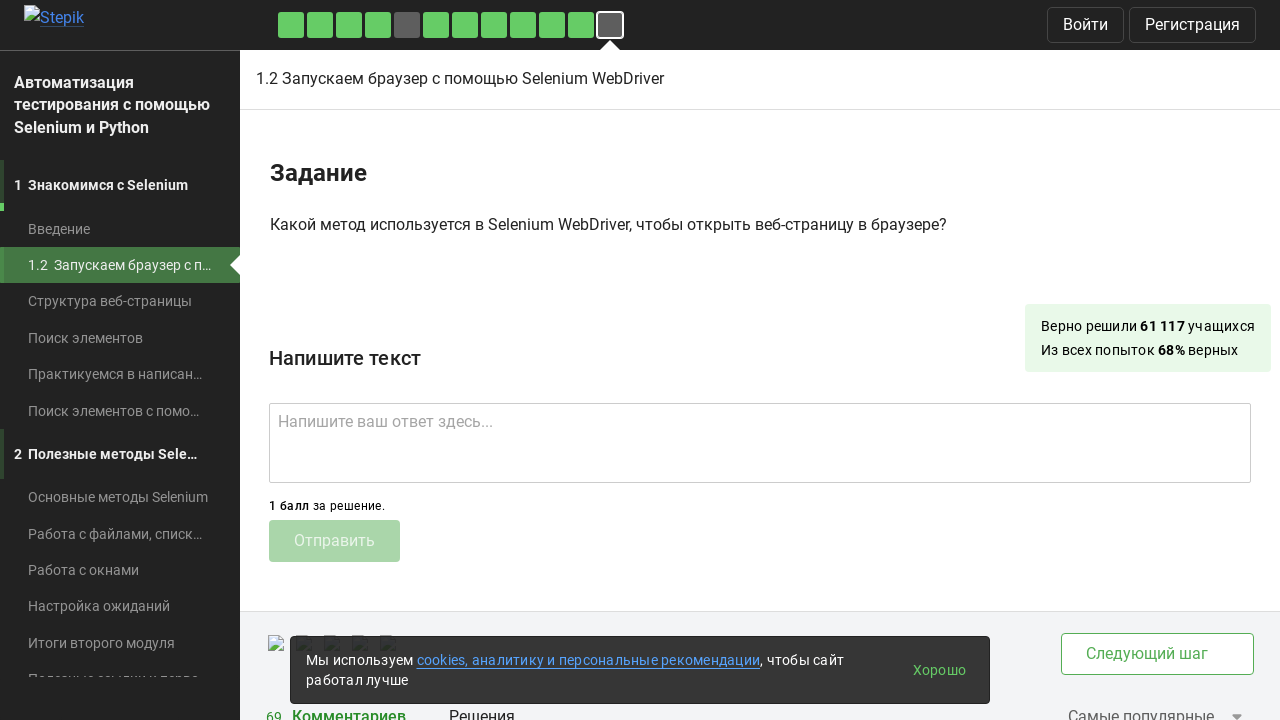

Filled textarea with answer 'get()' on .textarea
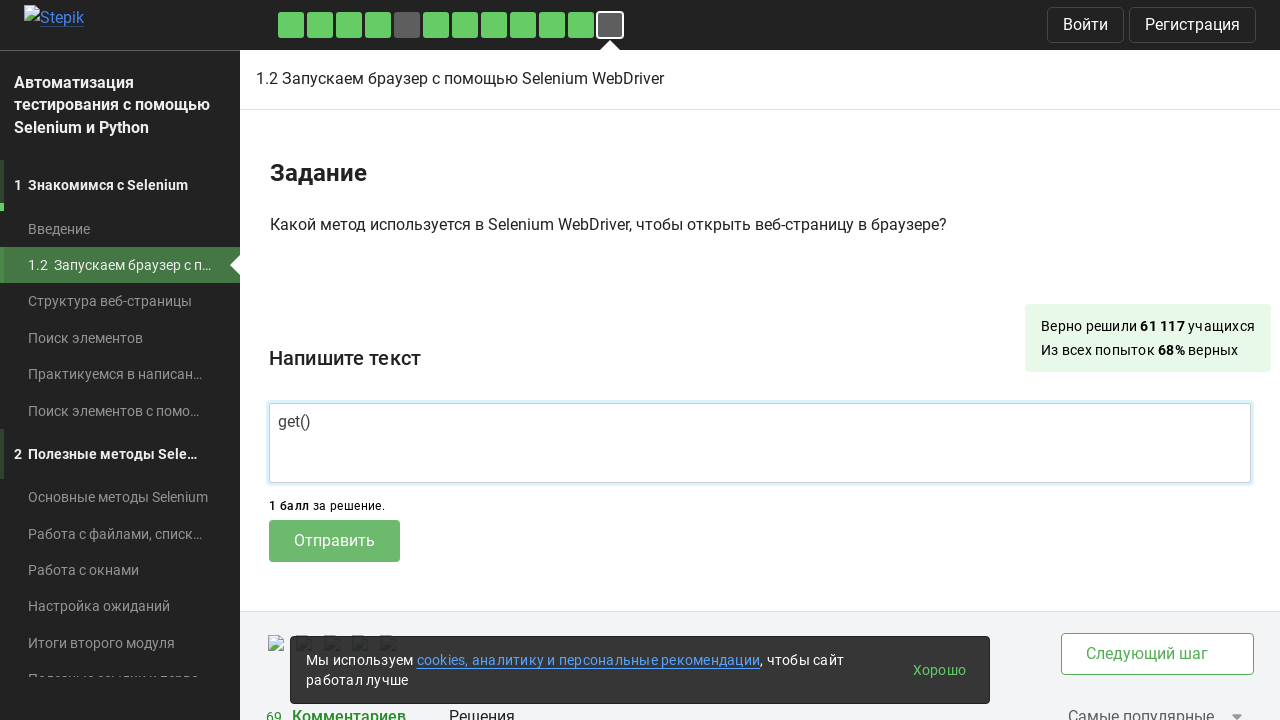

Clicked submit button to submit solution at (334, 541) on .submit-submission
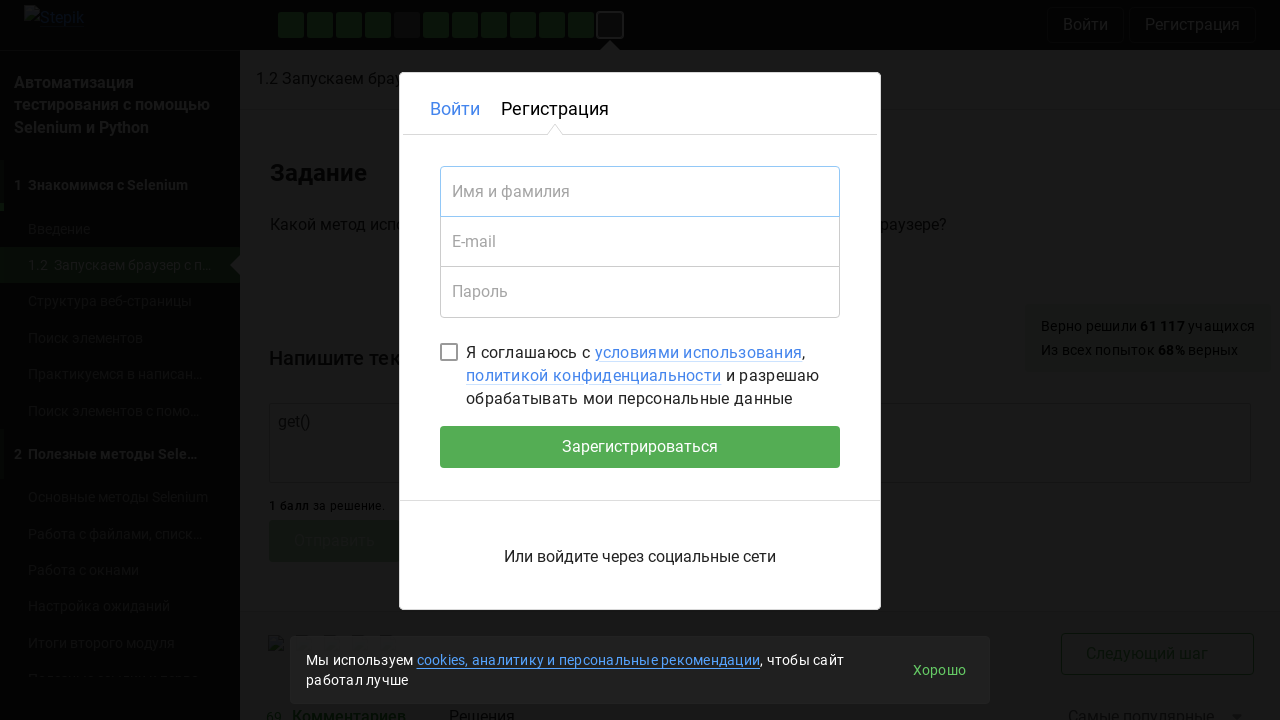

Waited 2 seconds for response to load
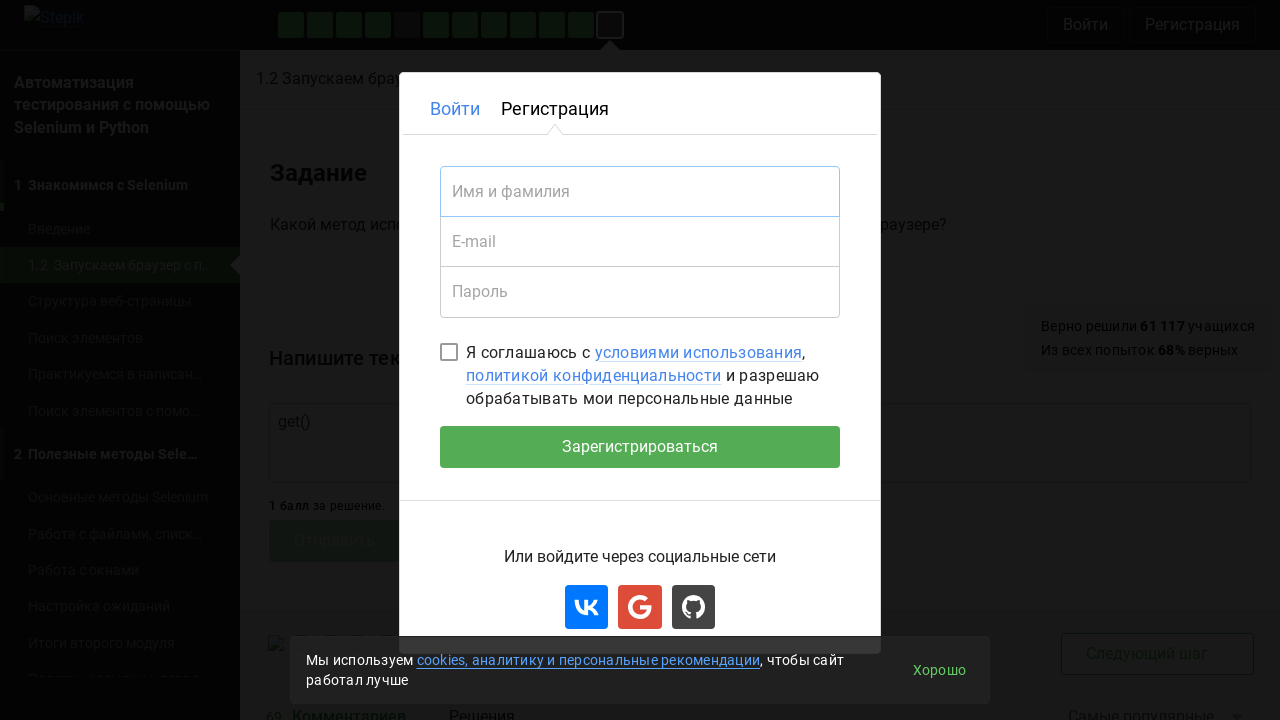

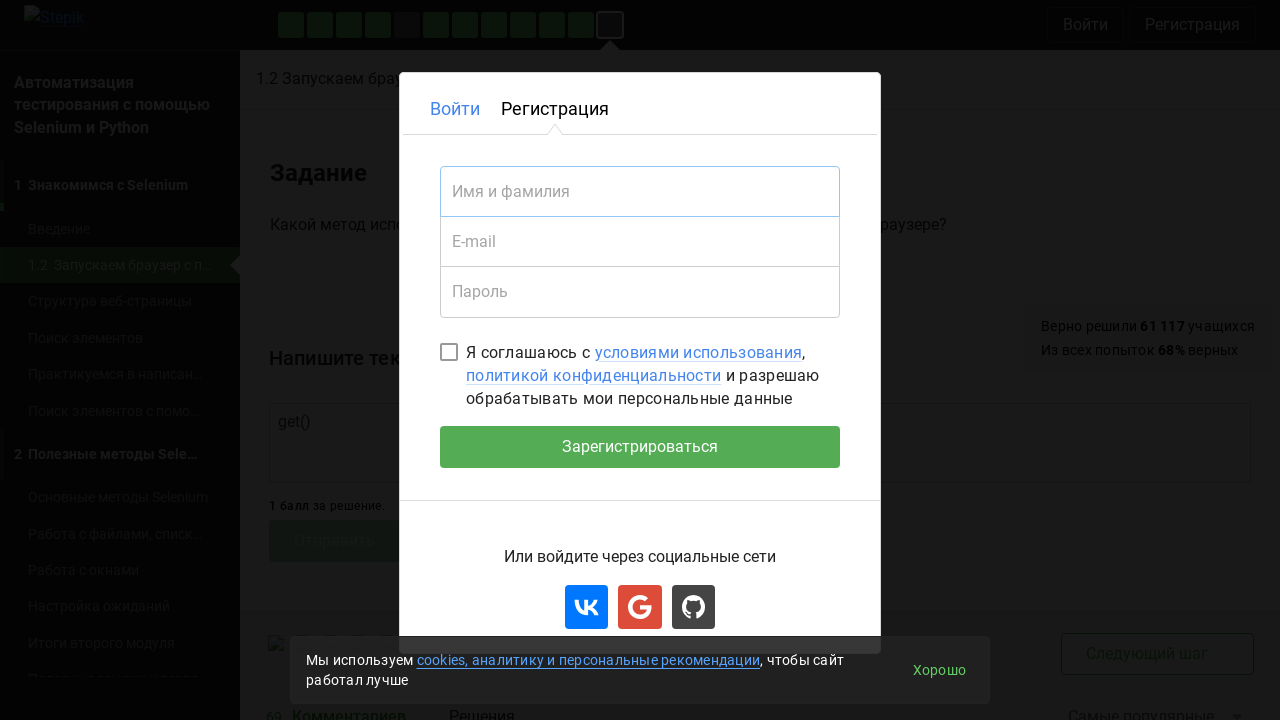